Clicks on the 'FIND DETAILS' button and accepts the alert dialog that appears

Starting URL: https://lkmdemoaut.accenture.com/TestMeApp/fetchcat.htm

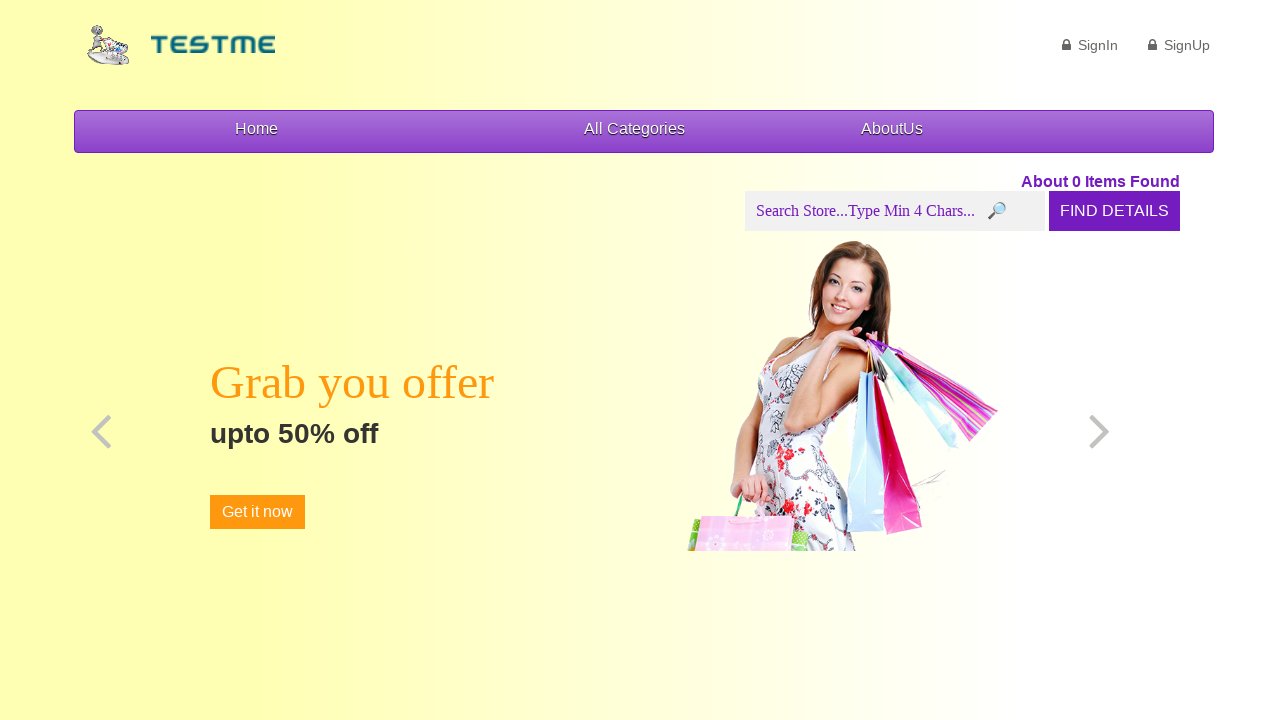

Clicked 'FIND DETAILS' button at (1114, 211) on xpath=//input[@value='FIND DETAILS']
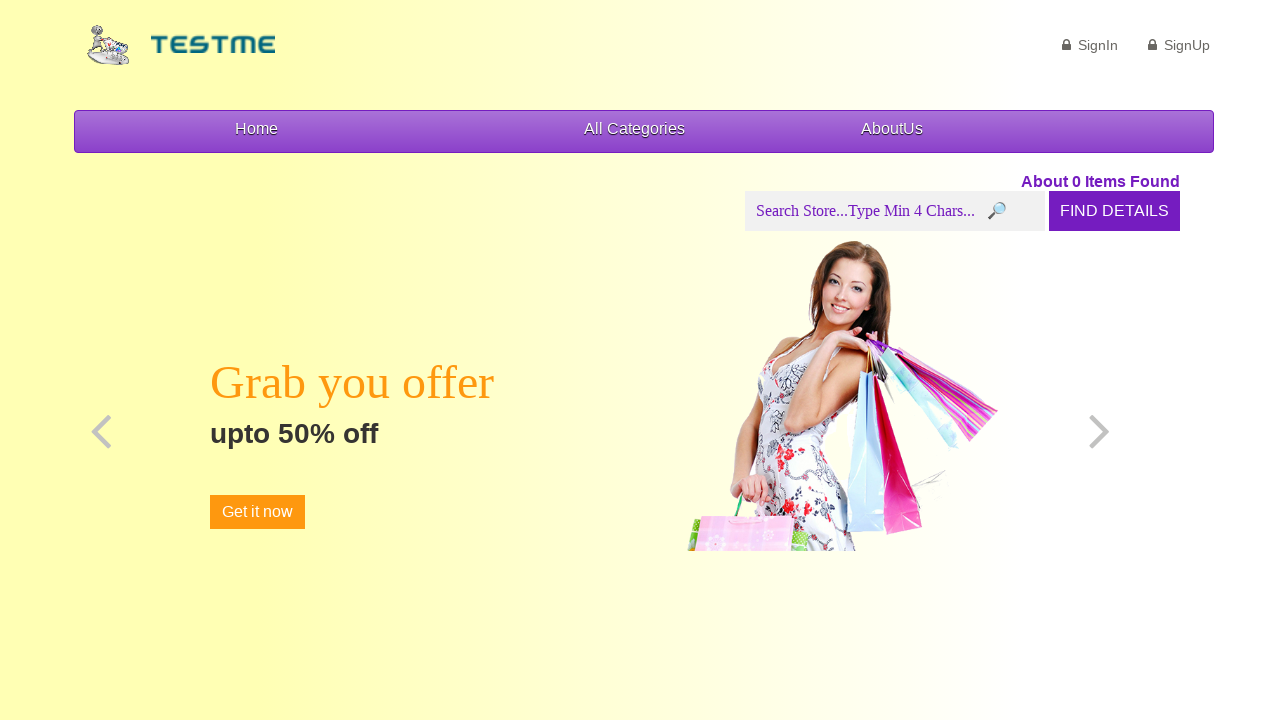

Set up alert dialog handler to accept dialogs
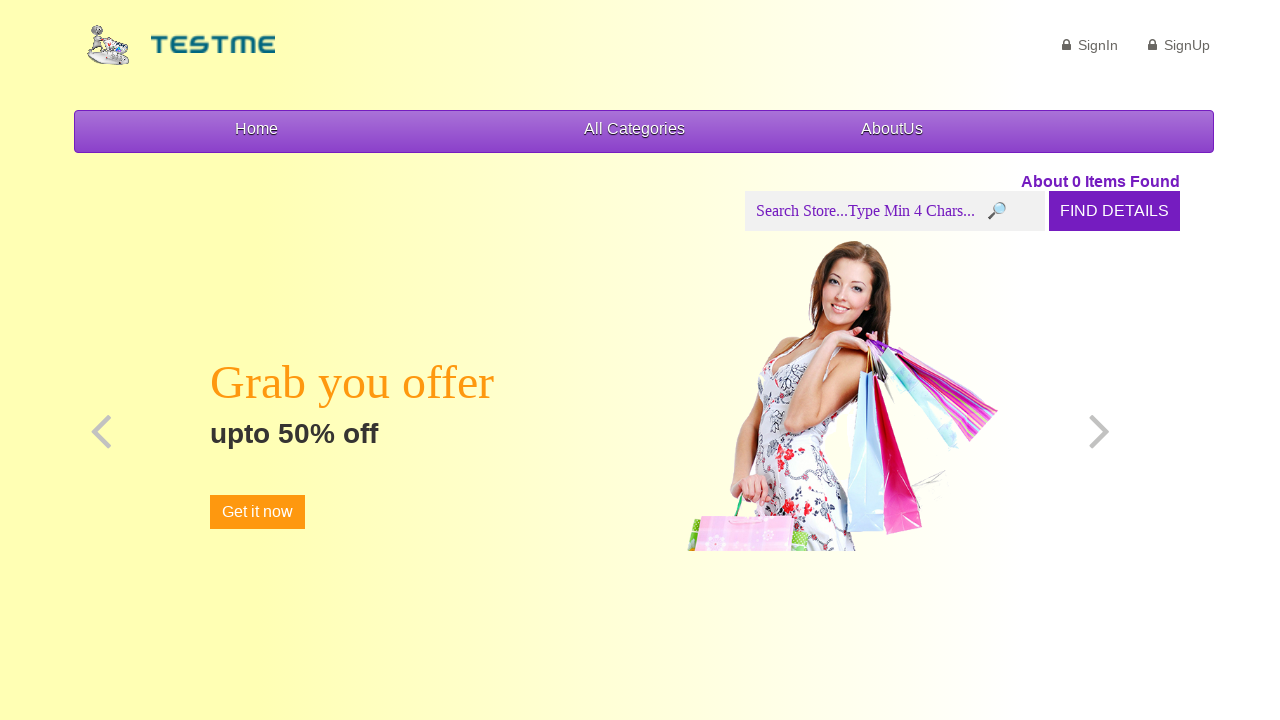

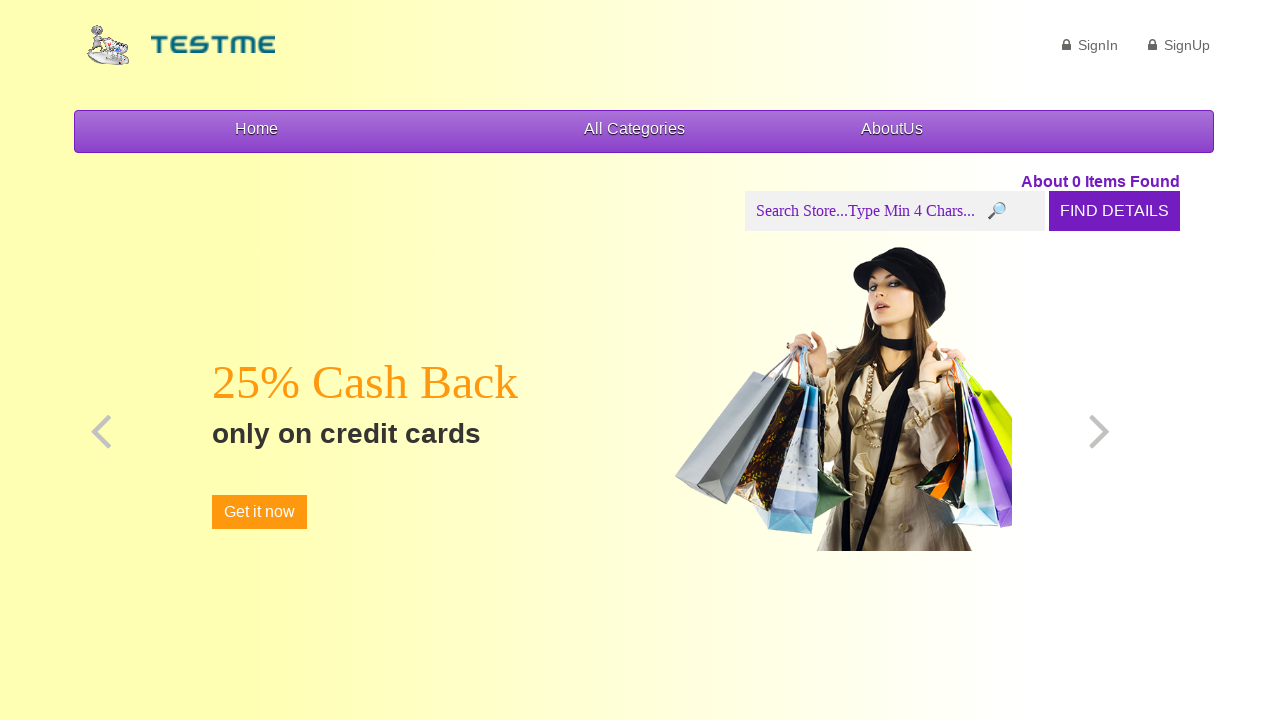